Tests dynamic content loading by clicking a button and waiting for text to appear

Starting URL: https://the-internet.herokuapp.com/dynamic_loading/2

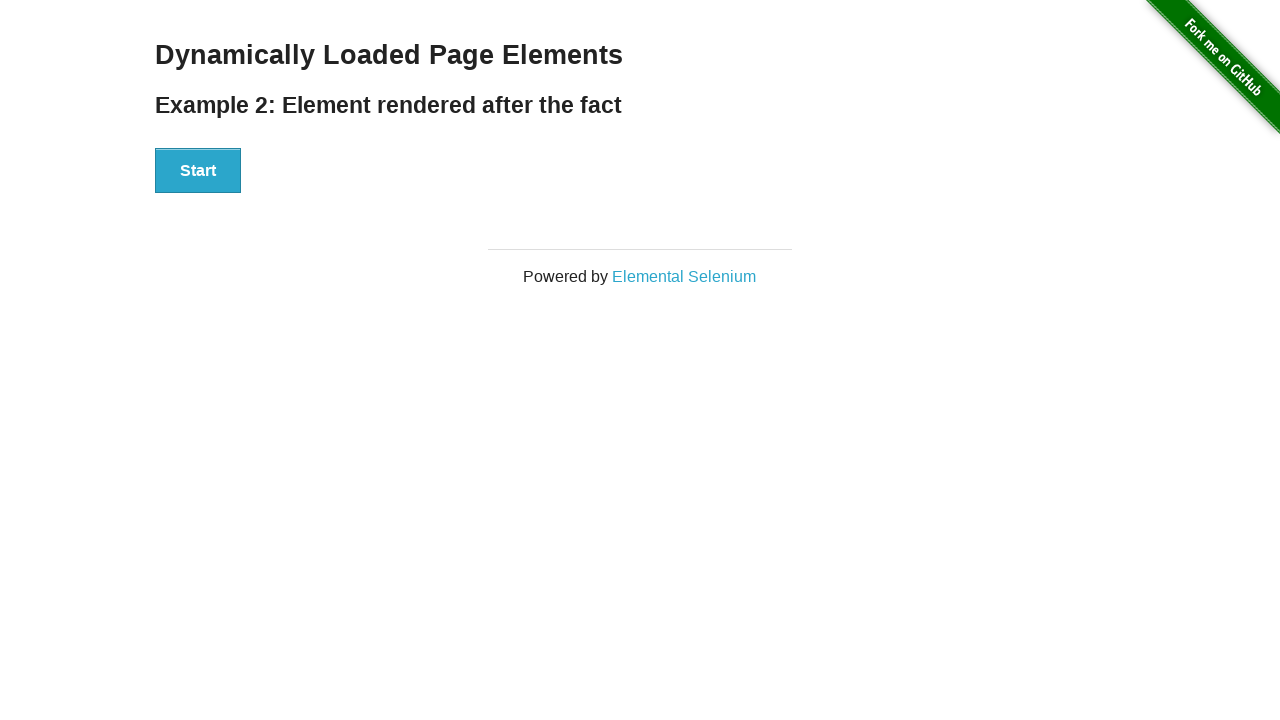

Clicked the start button to initiate dynamic content loading at (198, 171) on button
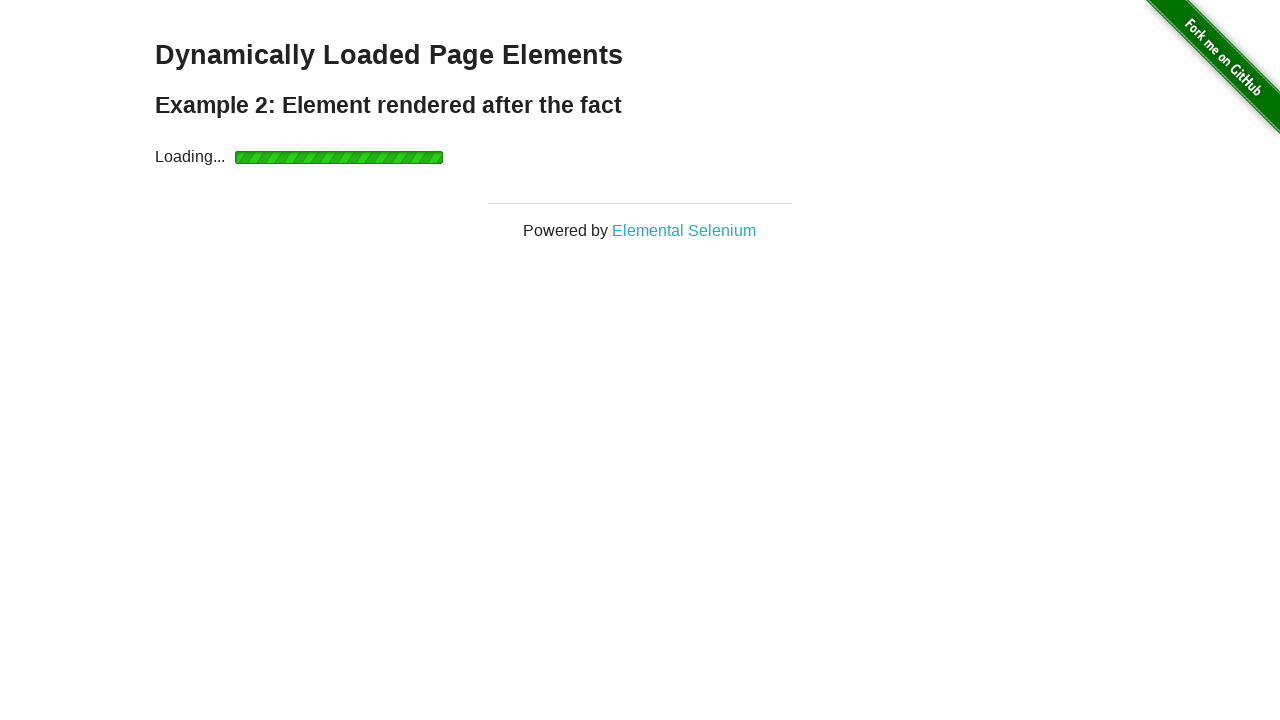

Dynamic content loaded - 'Hello World!' text appeared
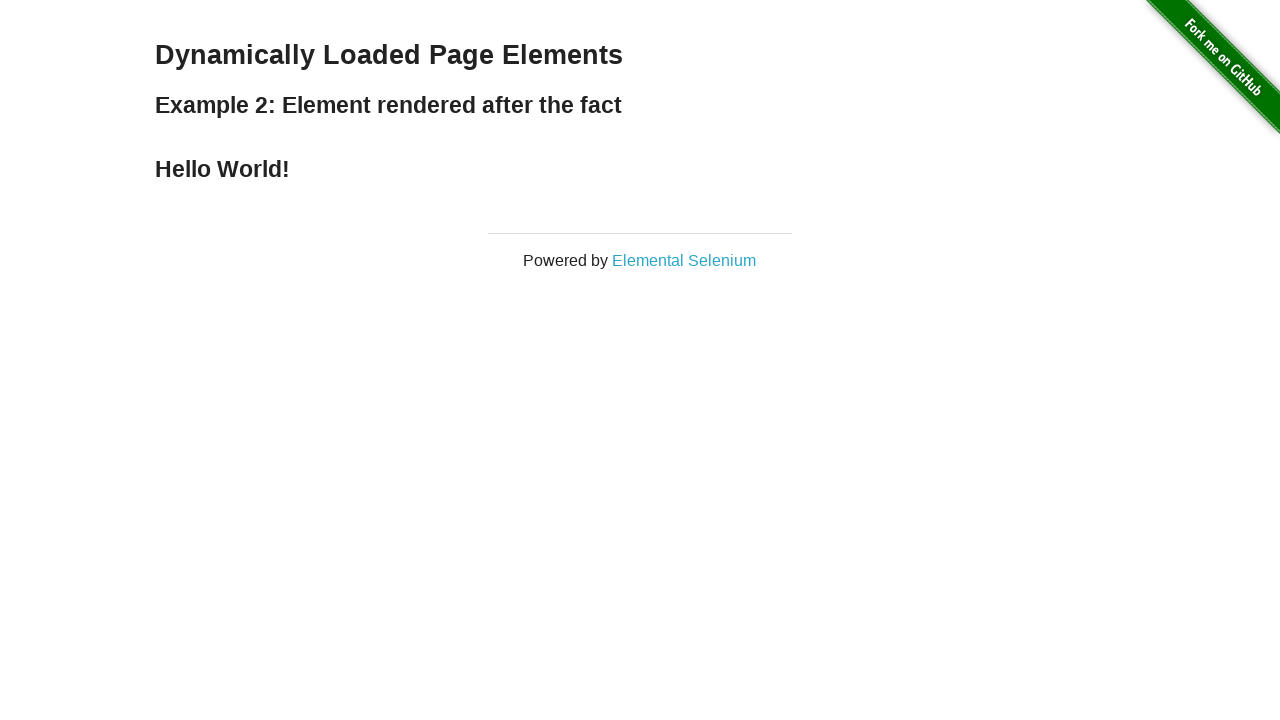

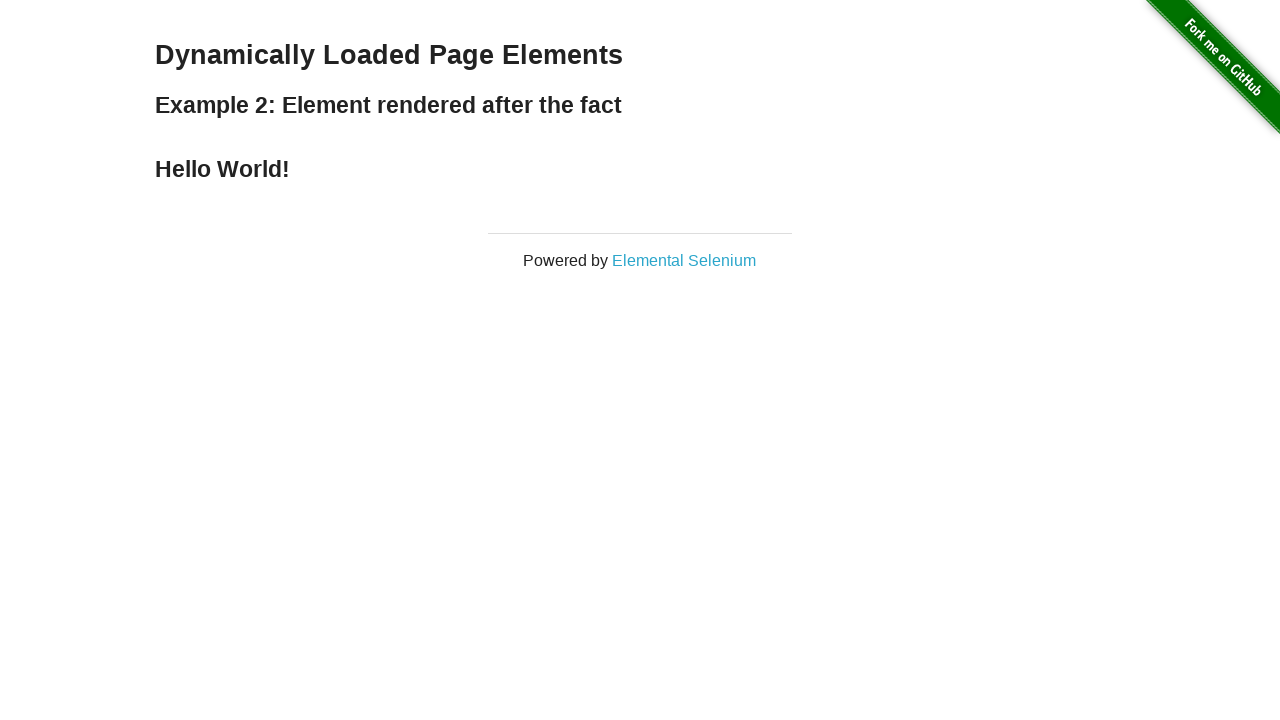